Tests adding todo items by filling the input field and pressing Enter, then verifying the items appear in the list

Starting URL: https://demo.playwright.dev/todomvc

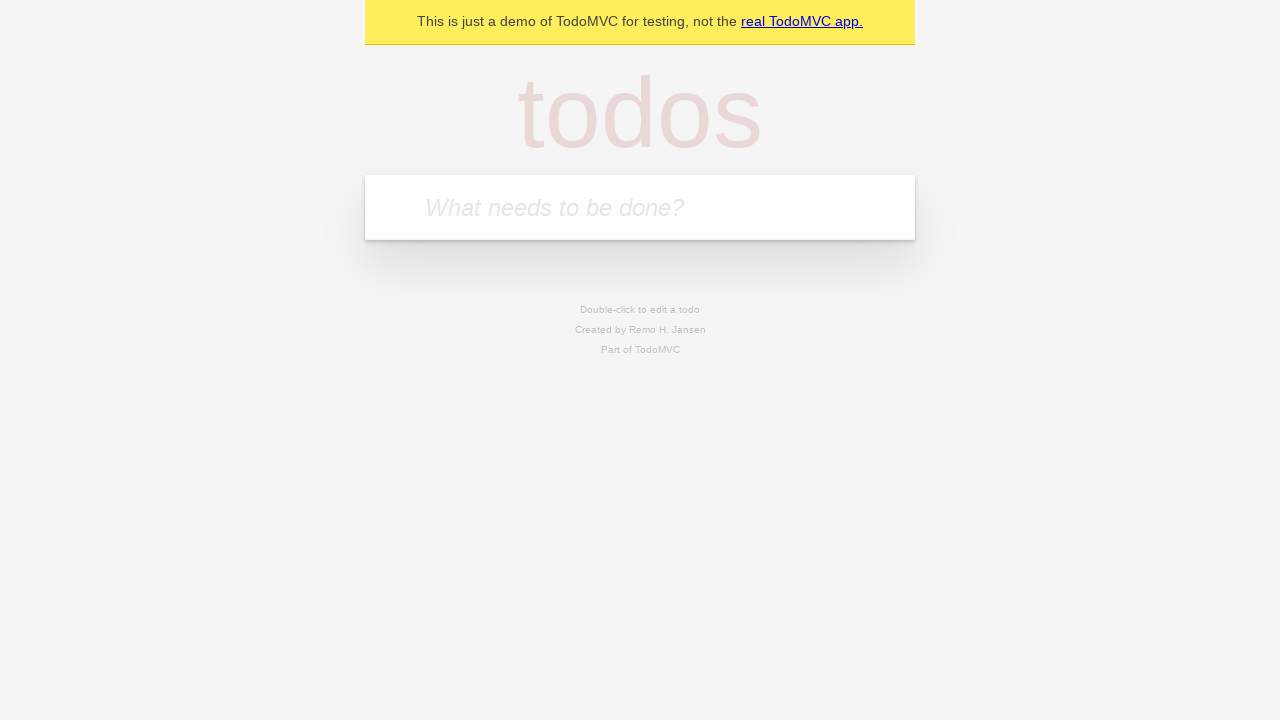

Located the todo input field with placeholder 'What needs to be done?'
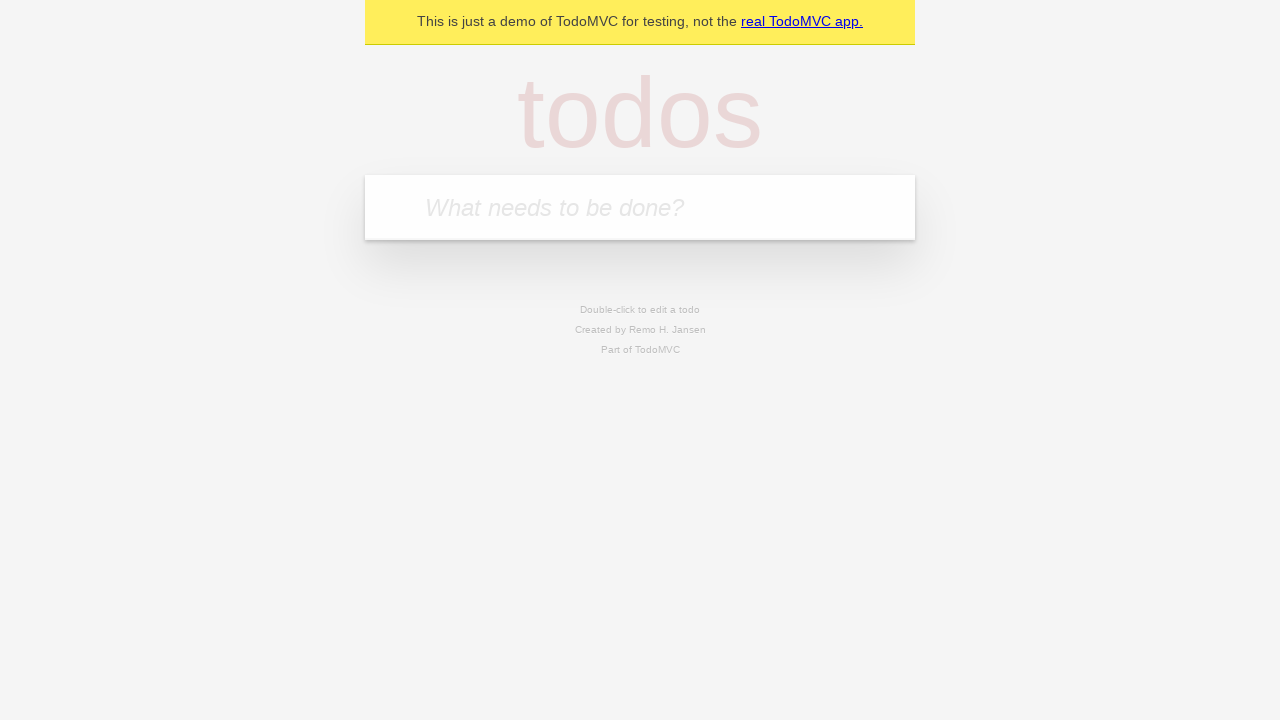

Filled todo input with 'buy some cheese' on internal:attr=[placeholder="What needs to be done?"i]
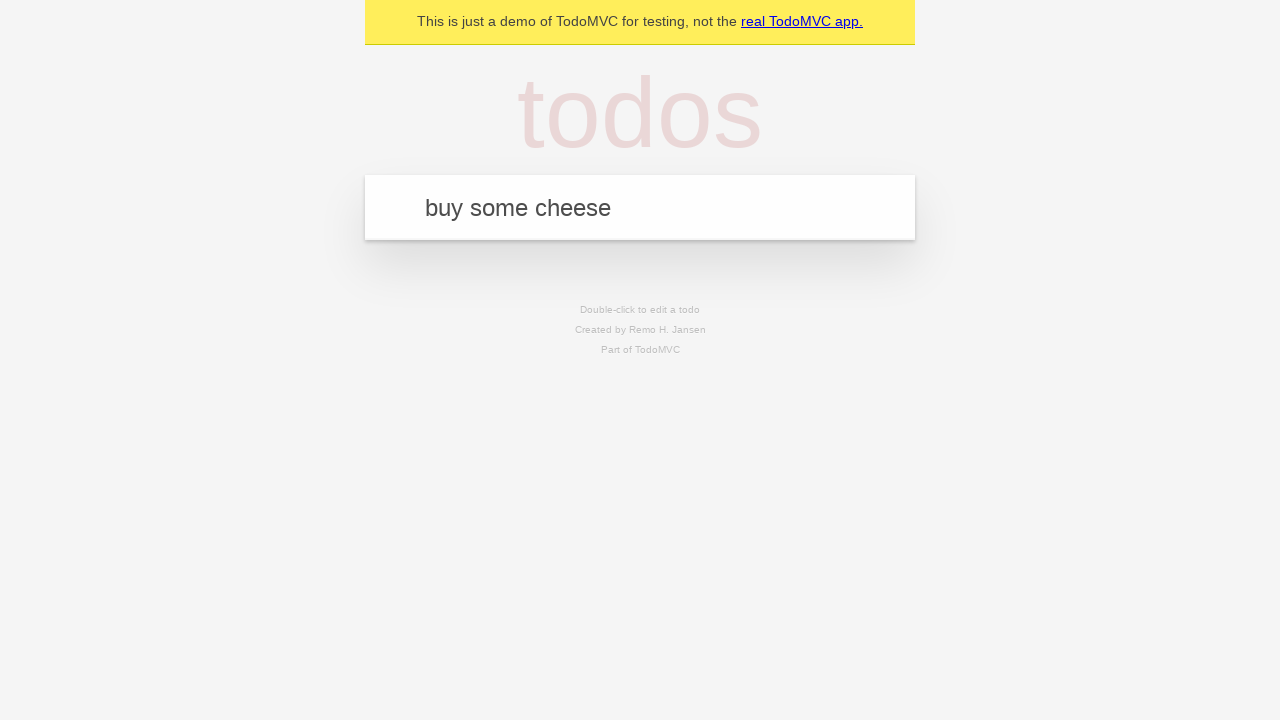

Pressed Enter to create first todo item on internal:attr=[placeholder="What needs to be done?"i]
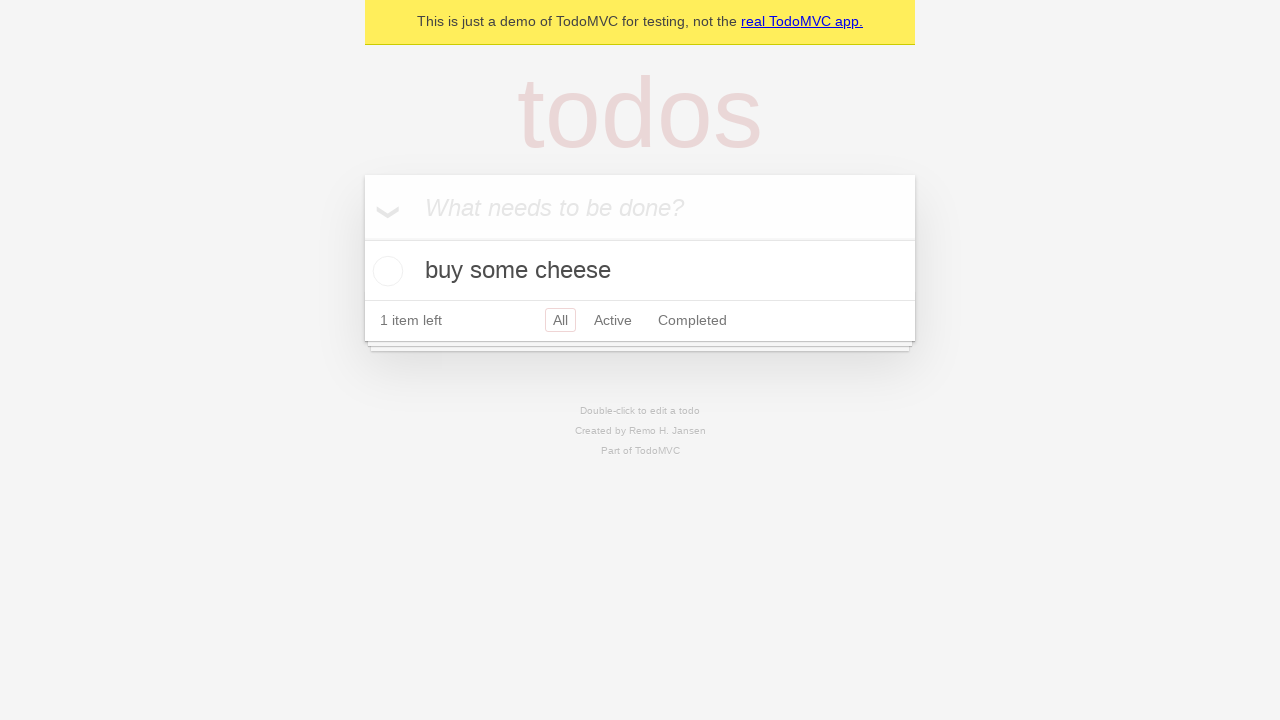

First todo item appeared in the list
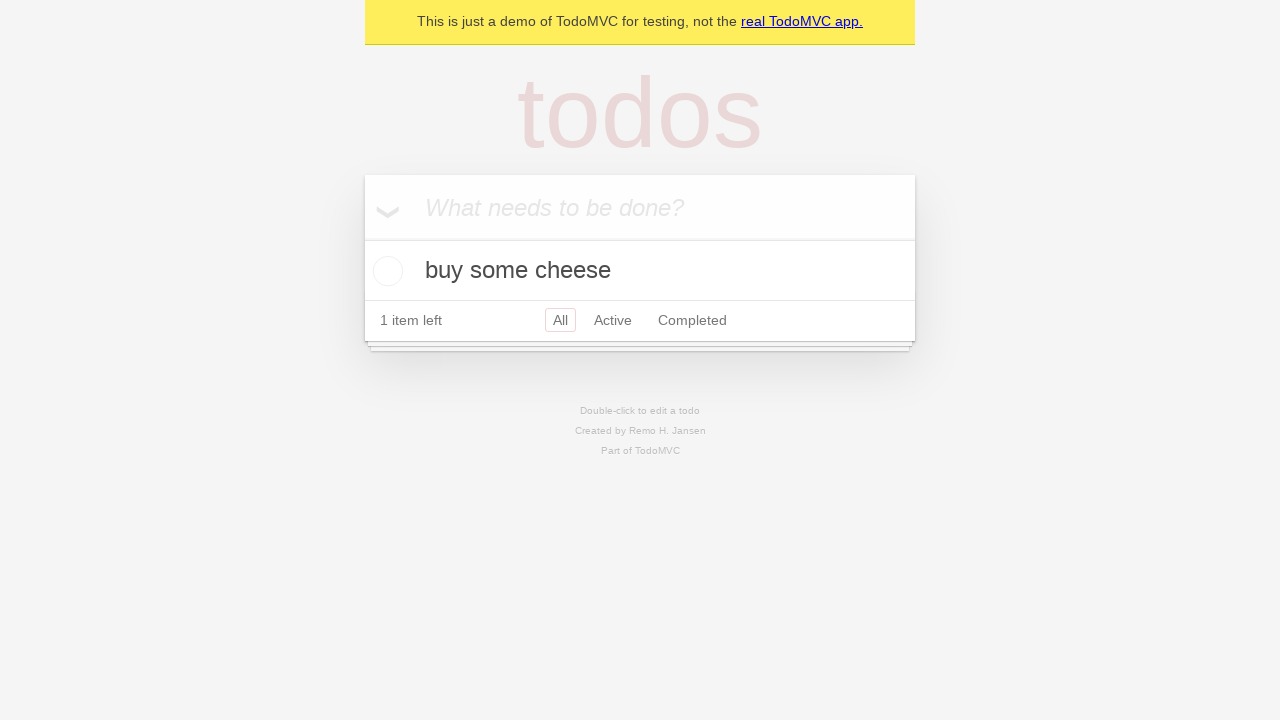

Filled todo input with 'feed the cat' on internal:attr=[placeholder="What needs to be done?"i]
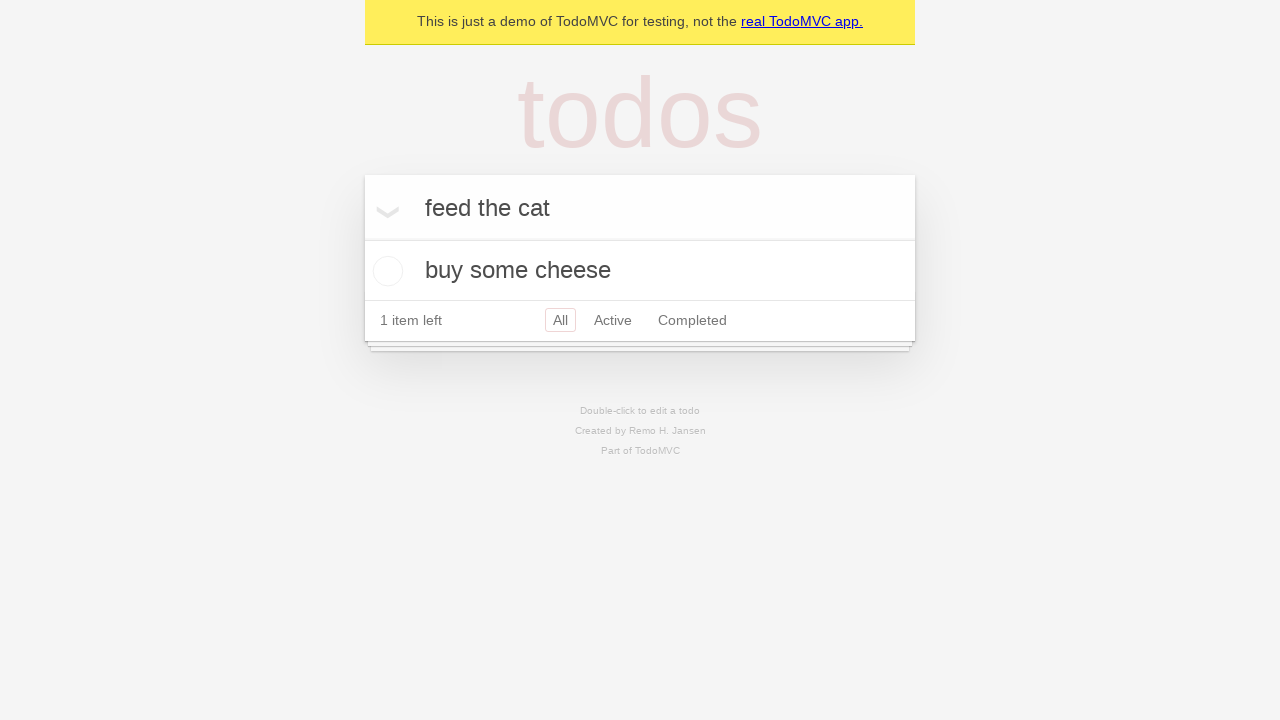

Pressed Enter to create second todo item on internal:attr=[placeholder="What needs to be done?"i]
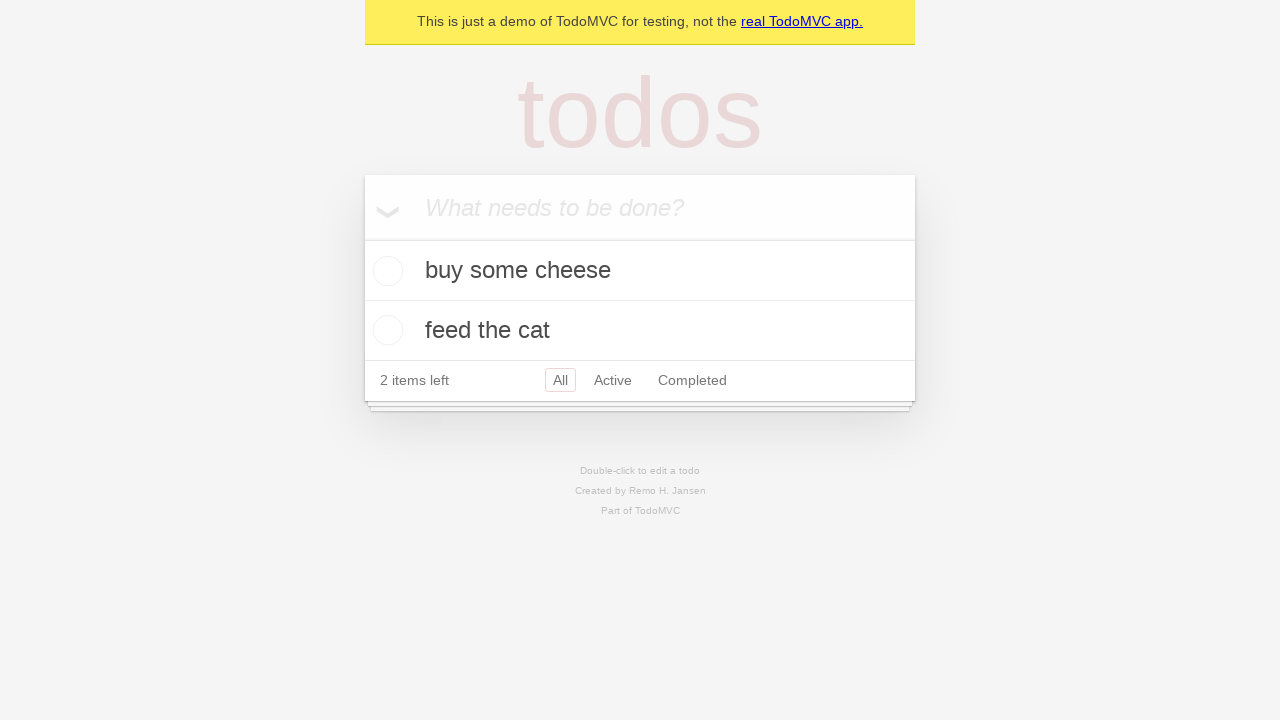

Second todo item appeared, confirming both todo items are now in the list
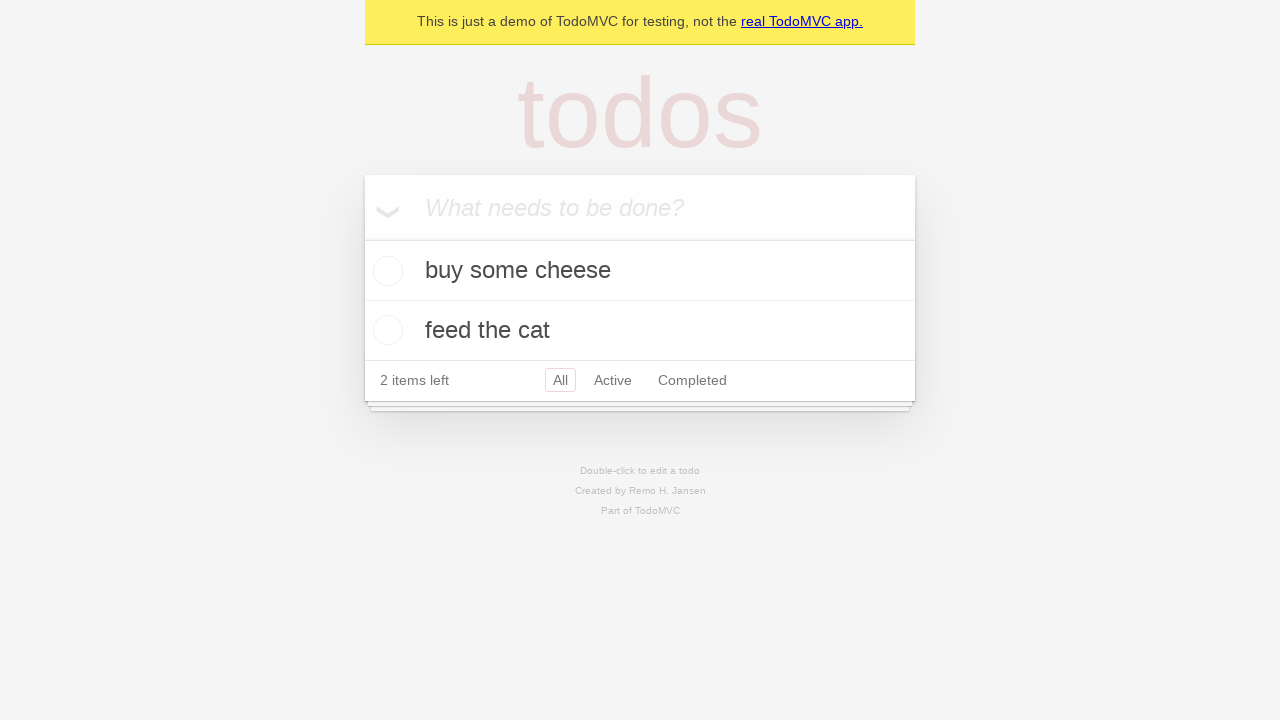

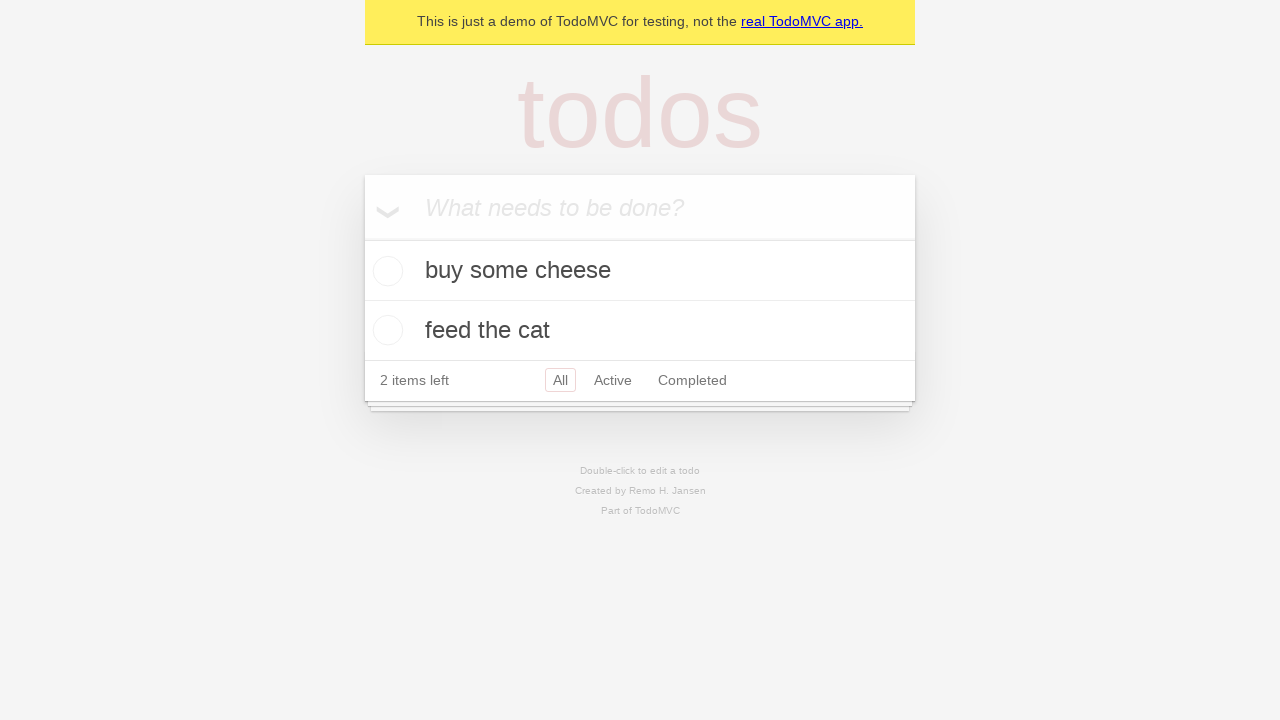